Tests that edits are saved when the edit field loses focus (blur event)

Starting URL: https://demo.playwright.dev/todomvc

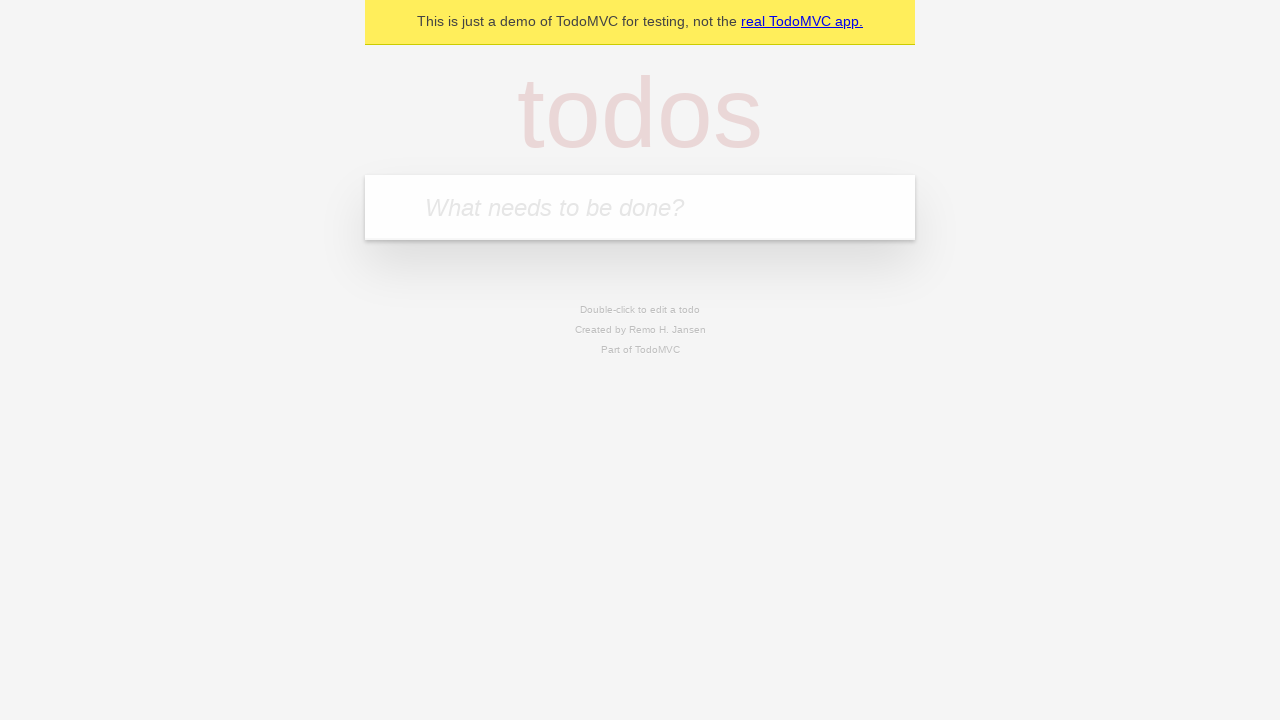

Located the 'What needs to be done?' input field
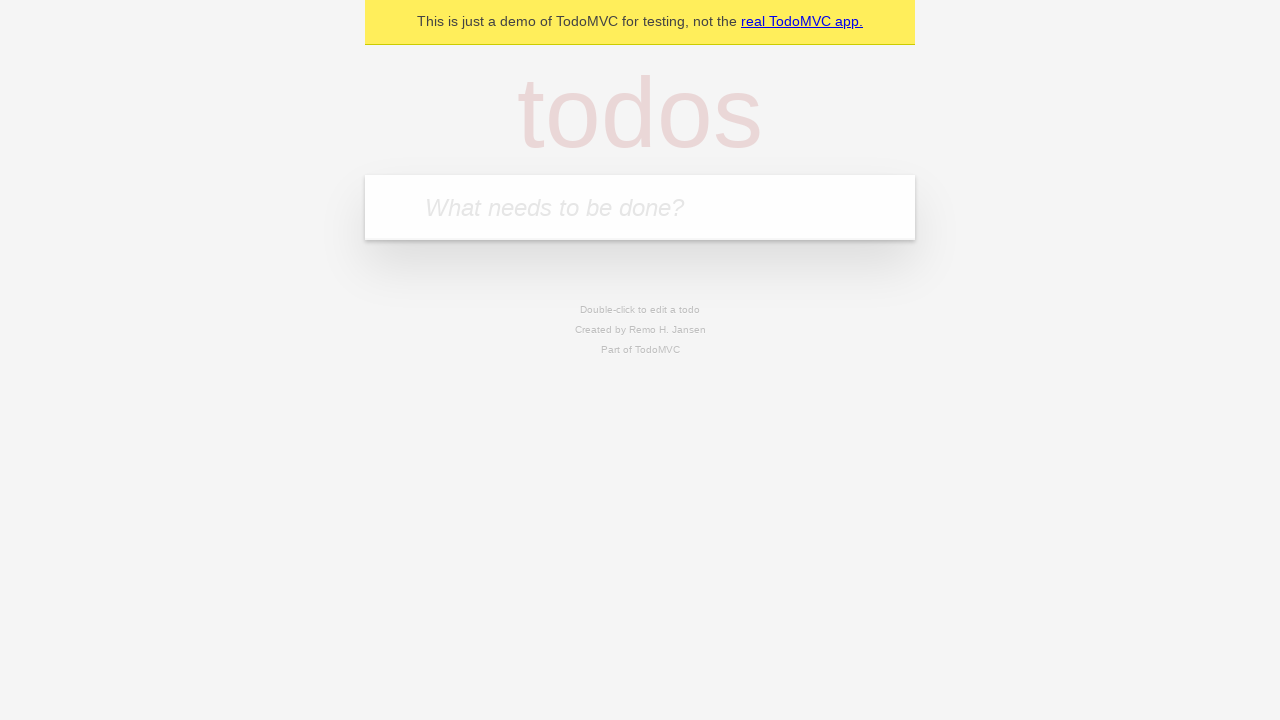

Filled first todo: 'buy some cheese' on internal:attr=[placeholder="What needs to be done?"i]
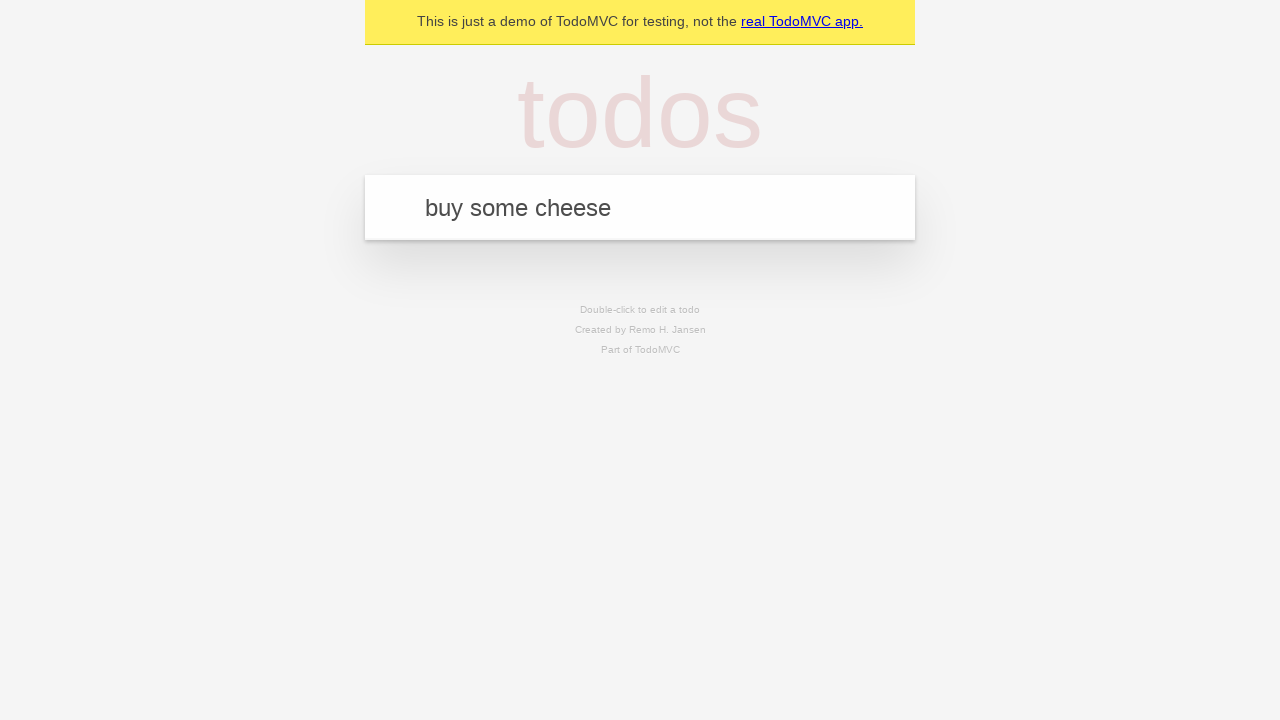

Pressed Enter to create first todo on internal:attr=[placeholder="What needs to be done?"i]
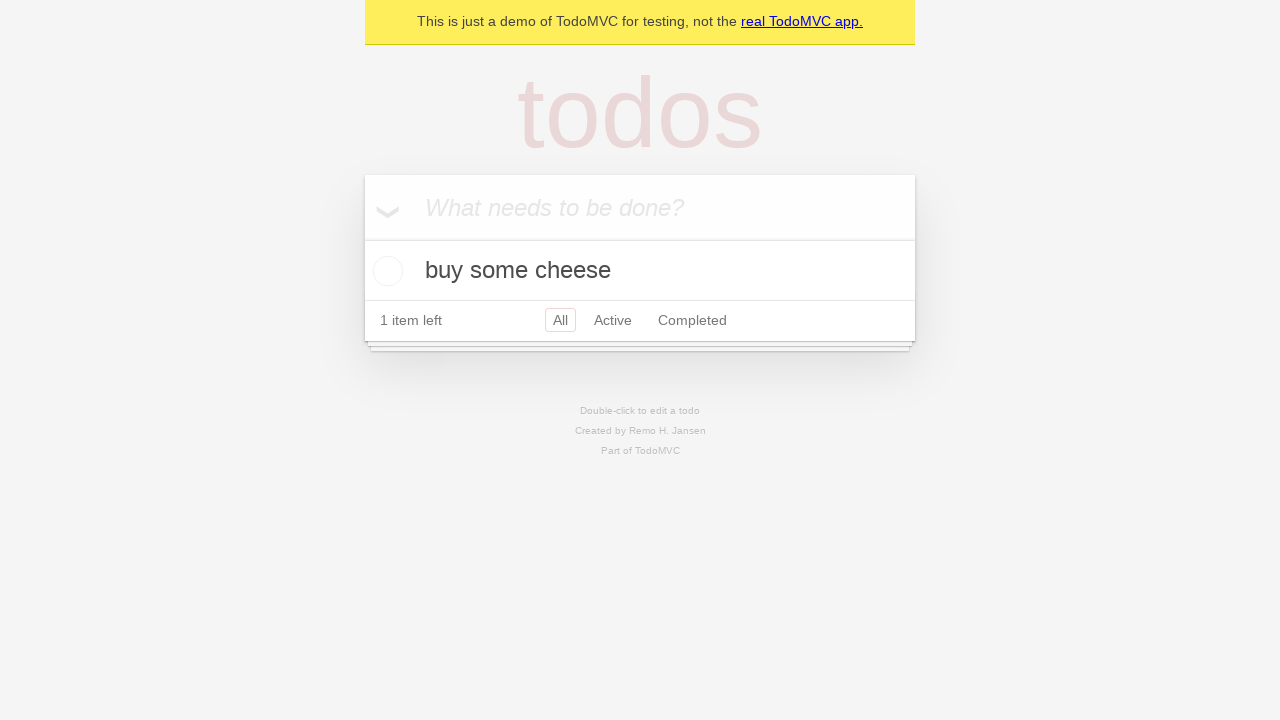

Filled second todo: 'feed the cat' on internal:attr=[placeholder="What needs to be done?"i]
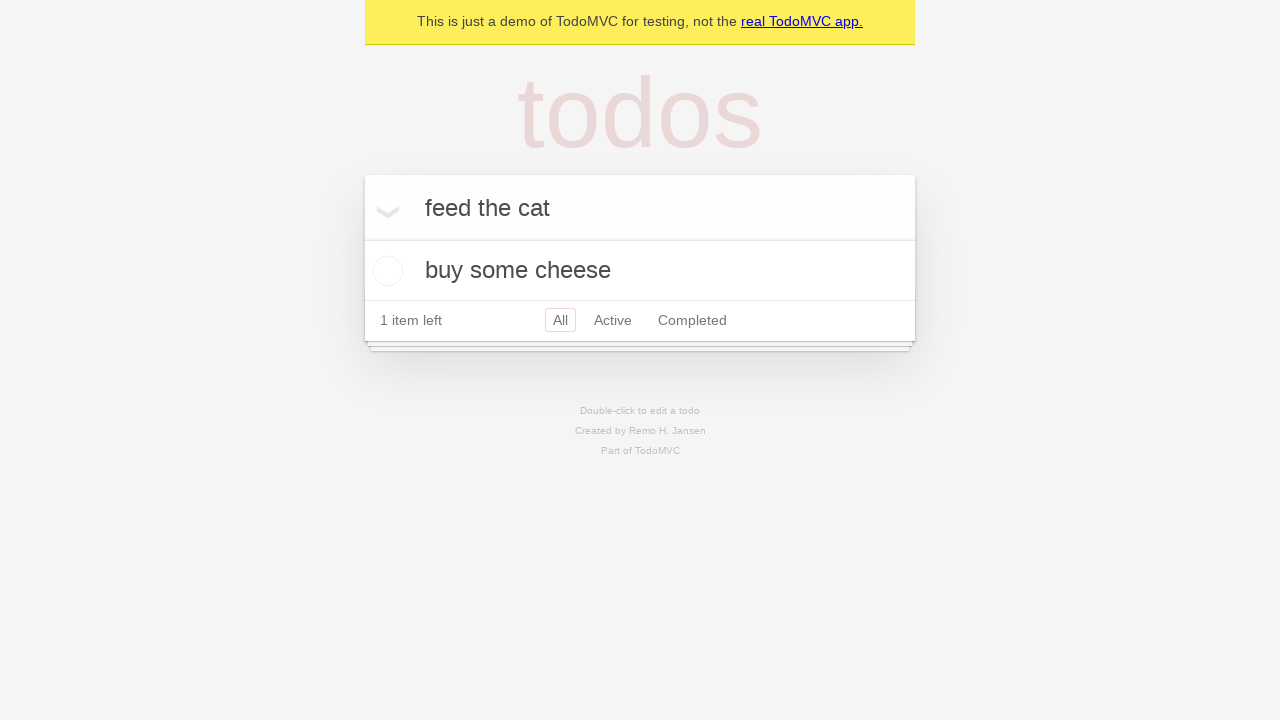

Pressed Enter to create second todo on internal:attr=[placeholder="What needs to be done?"i]
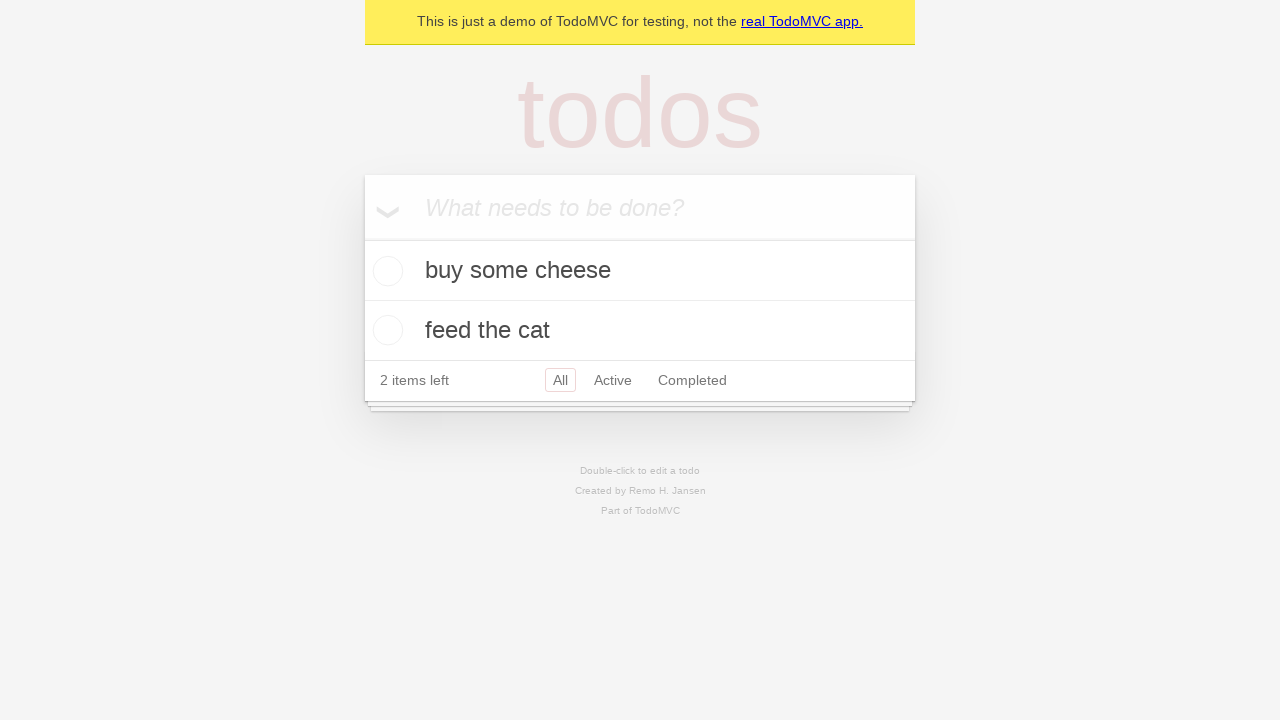

Filled third todo: 'book a doctors appointment' on internal:attr=[placeholder="What needs to be done?"i]
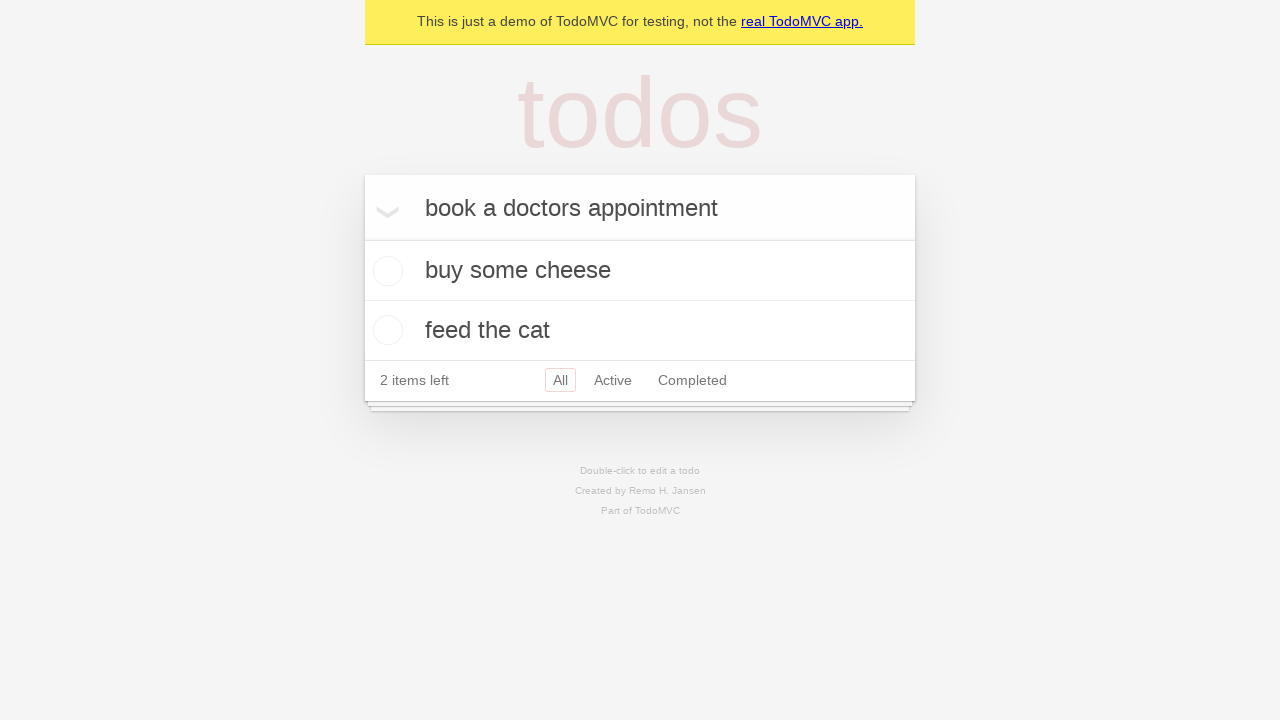

Pressed Enter to create third todo on internal:attr=[placeholder="What needs to be done?"i]
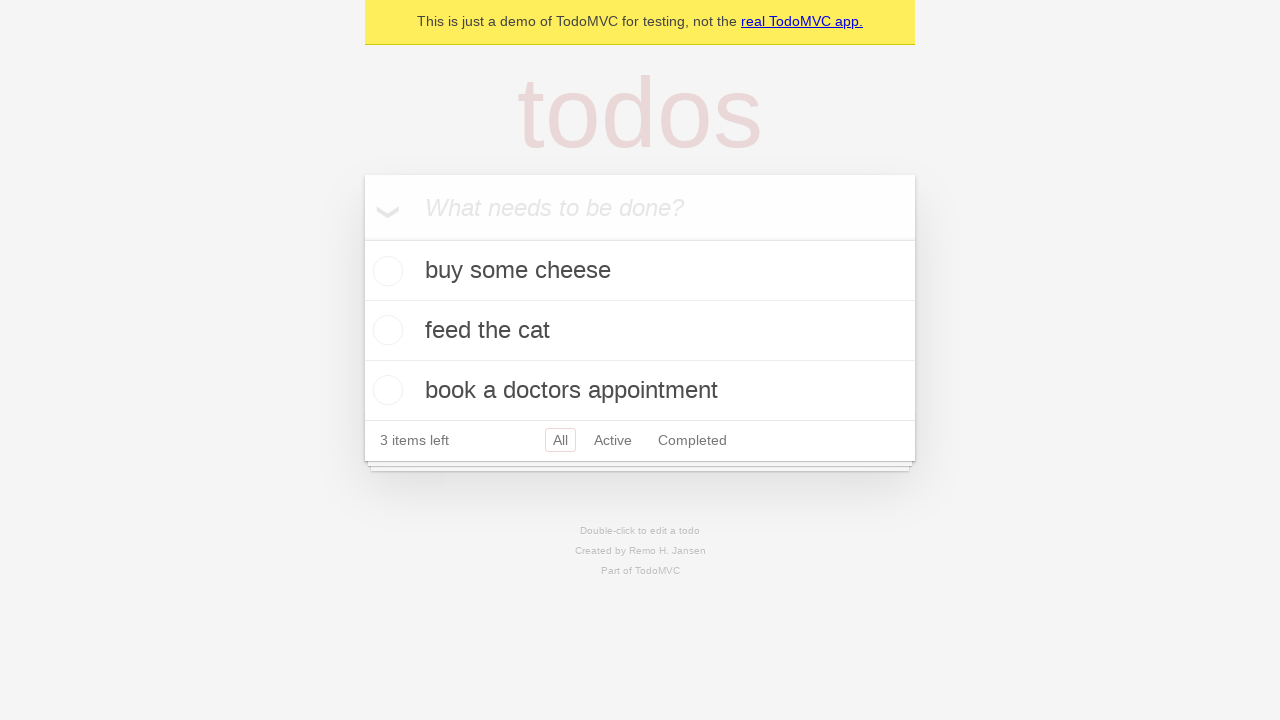

Located all todo items
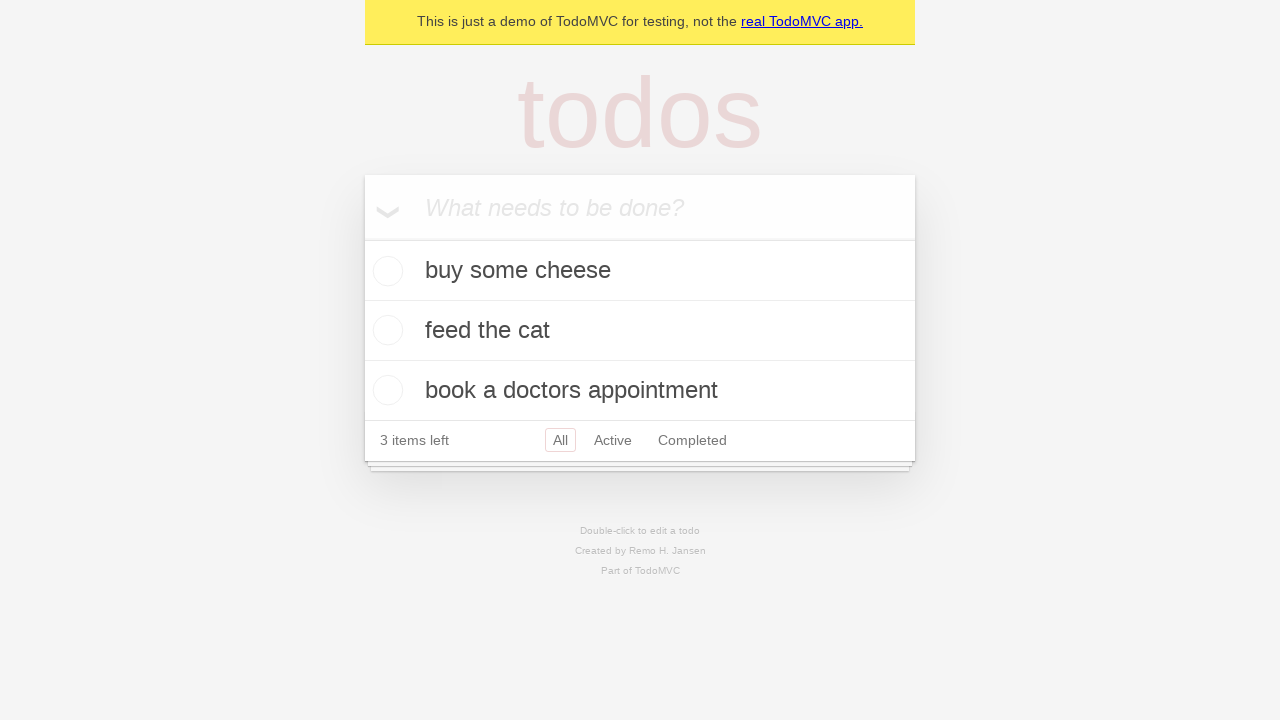

Double-clicked second todo to enter edit mode at (640, 331) on internal:testid=[data-testid="todo-item"s] >> nth=1
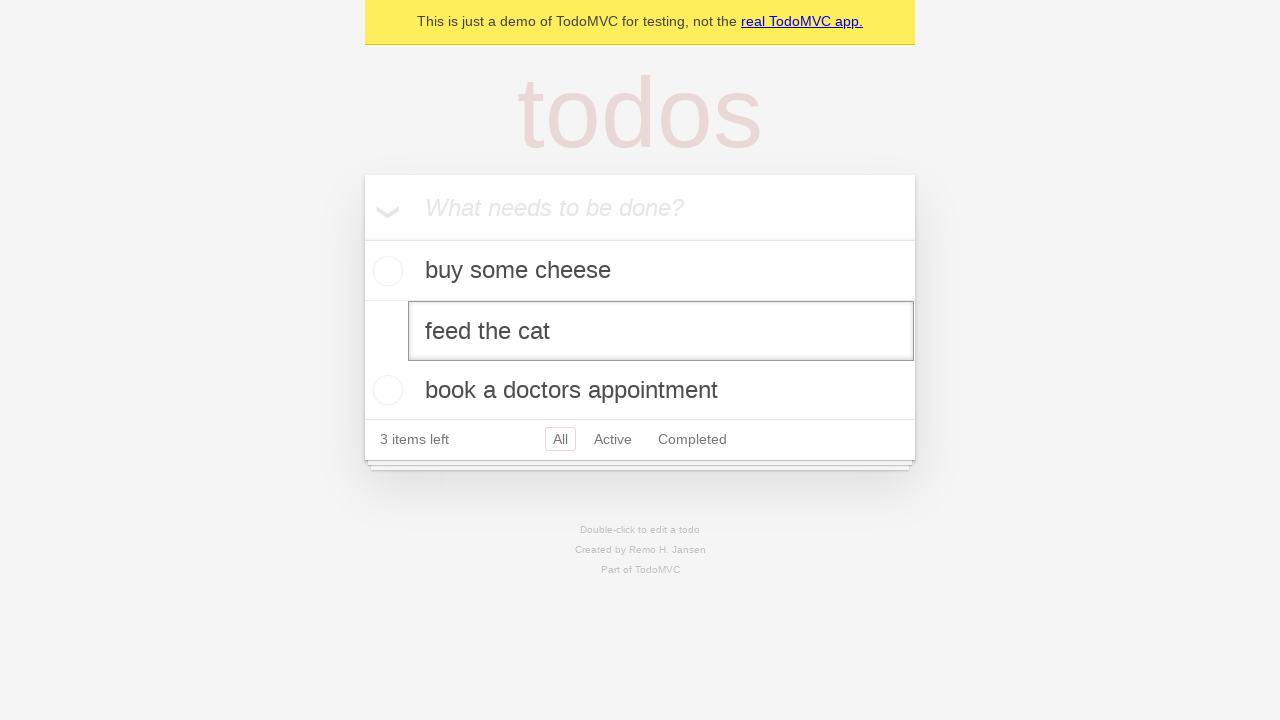

Changed second todo text to 'buy some sausages' on internal:testid=[data-testid="todo-item"s] >> nth=1 >> internal:role=textbox[nam
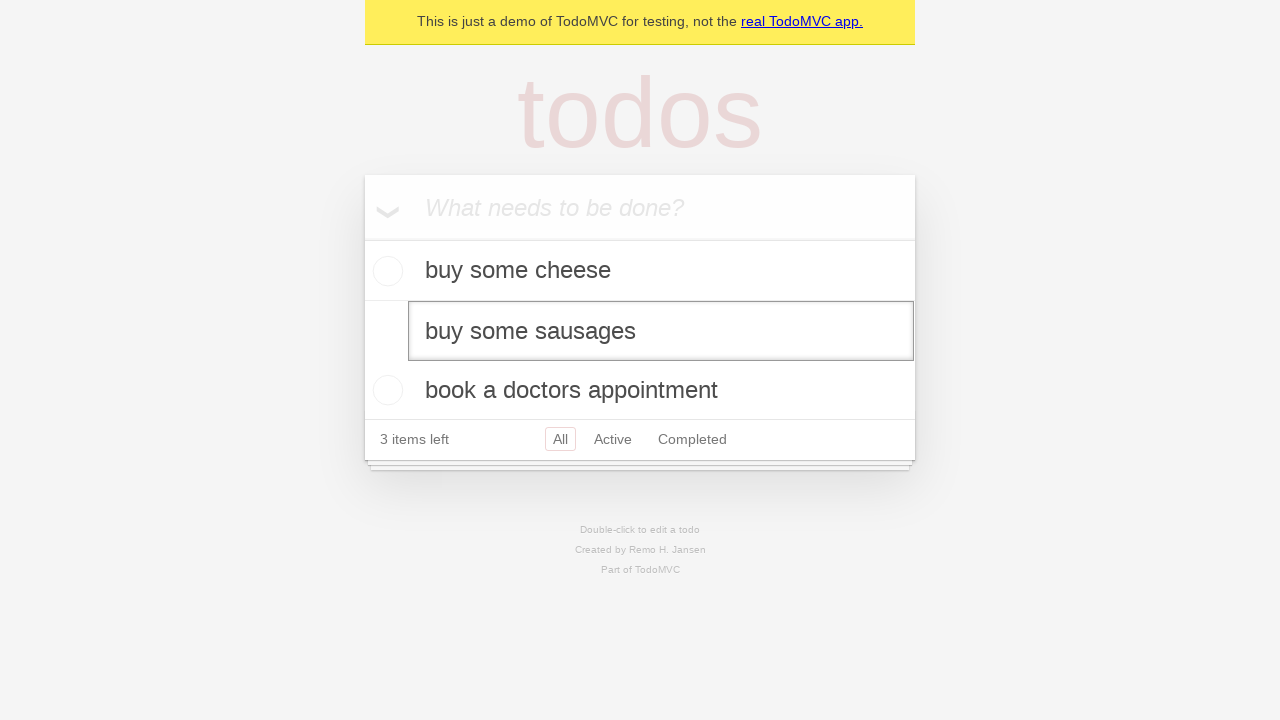

Dispatched blur event to save edit on focus loss
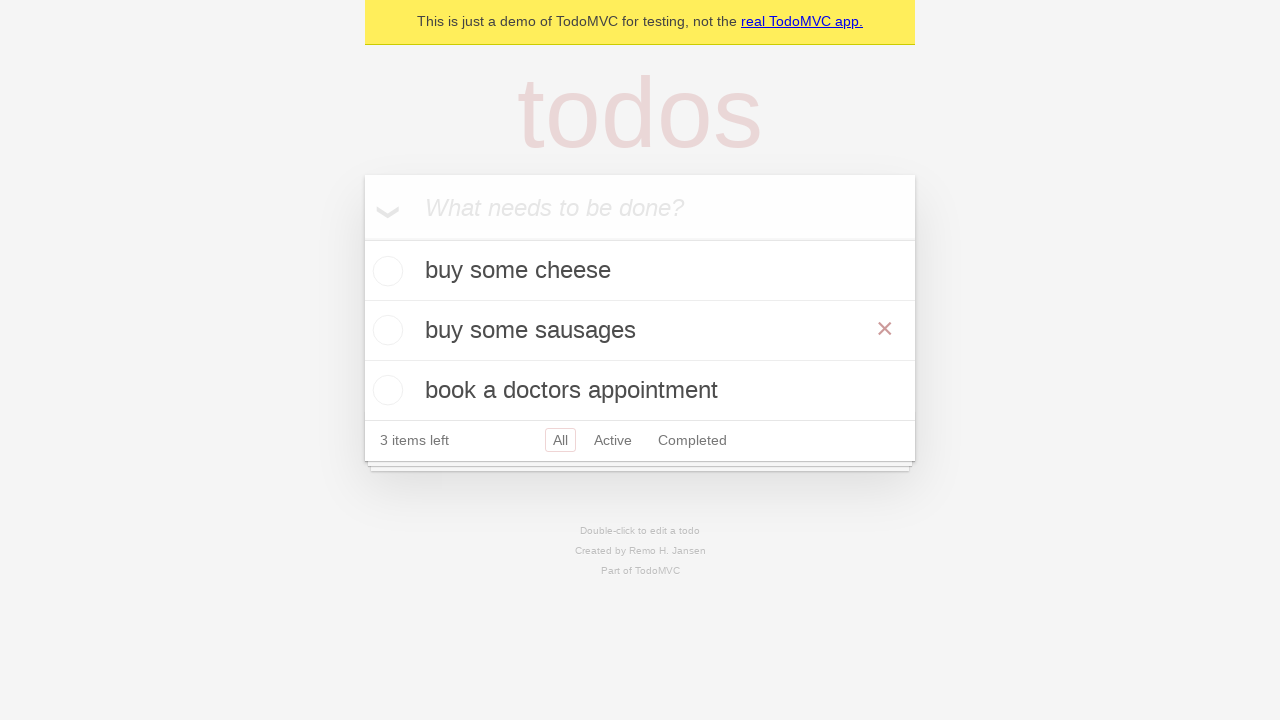

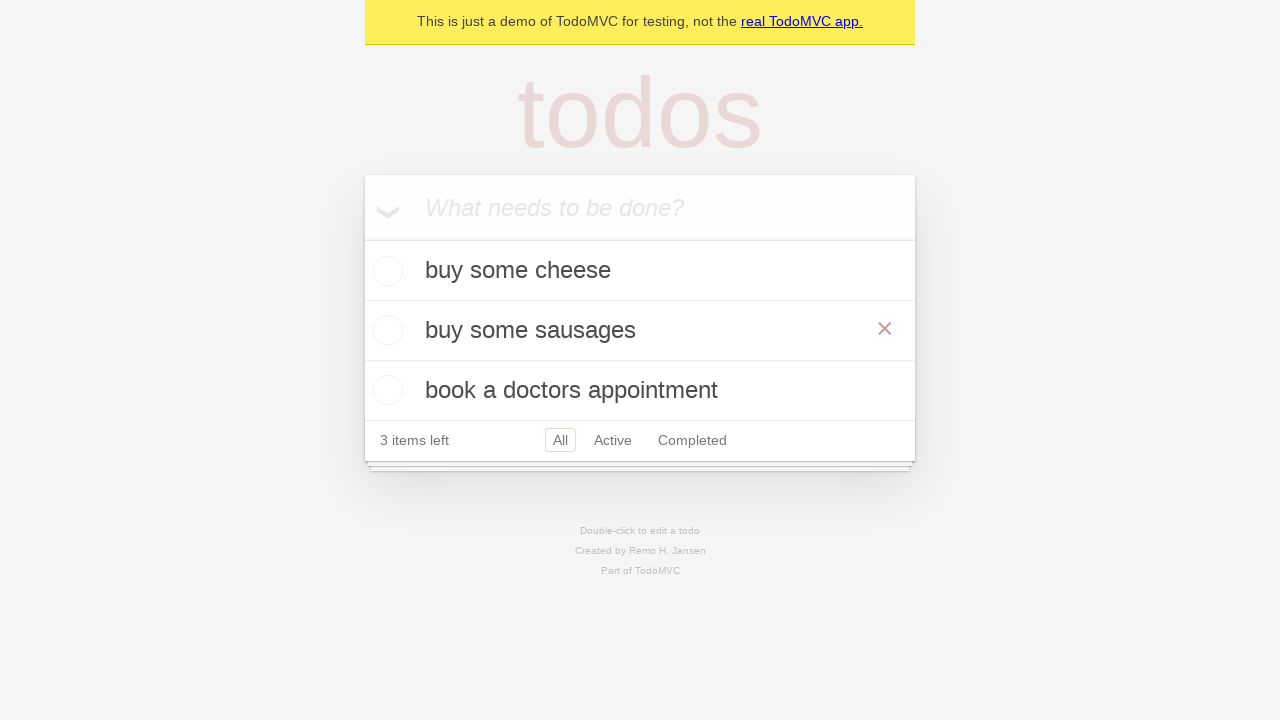